Tests tooltip functionality by hovering over a button and verifying the tooltip text appears

Starting URL: https://demoqa.com/tool-tips

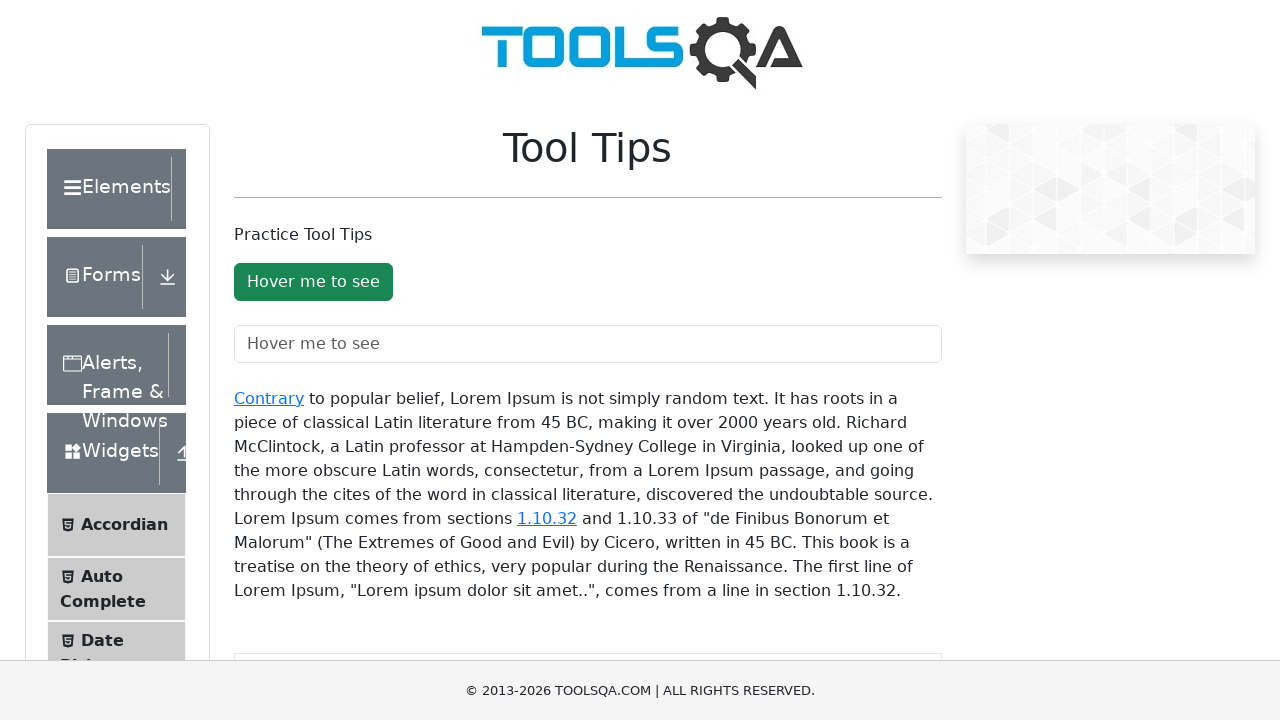

Scrolled down 200px to see the tooltip button
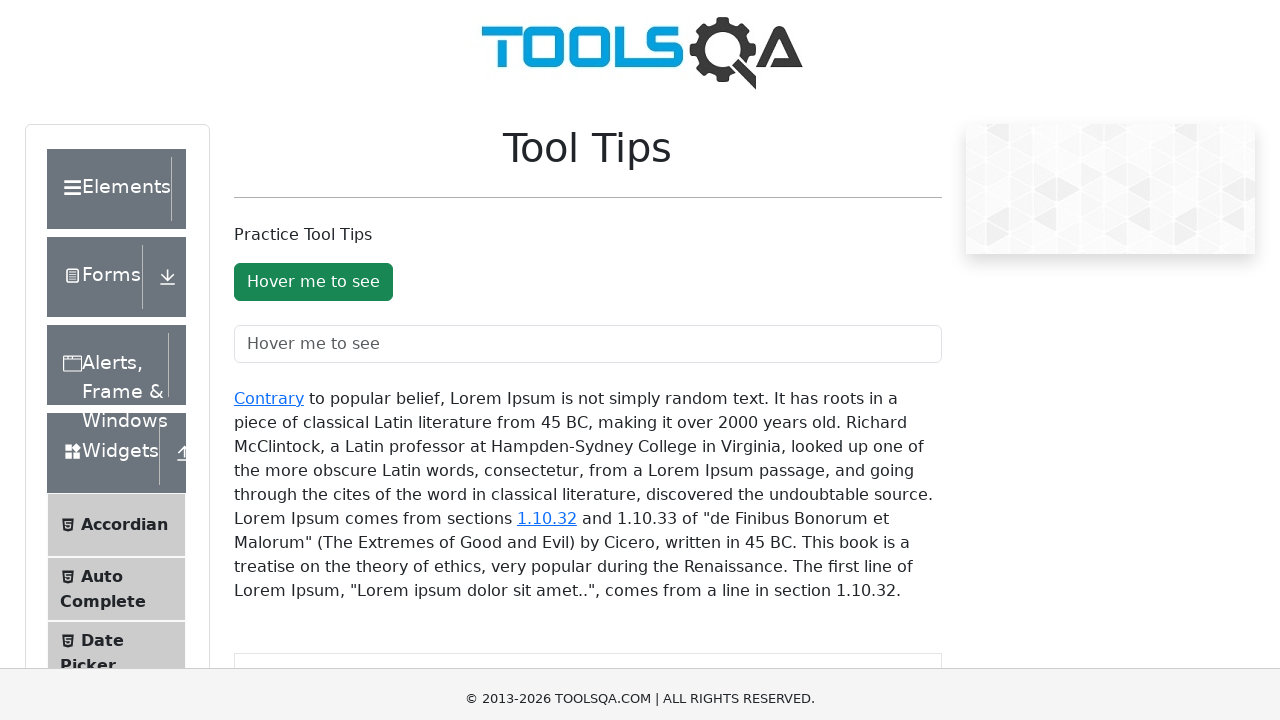

Hovered over tooltip button at (313, 82) on #toolTipButton
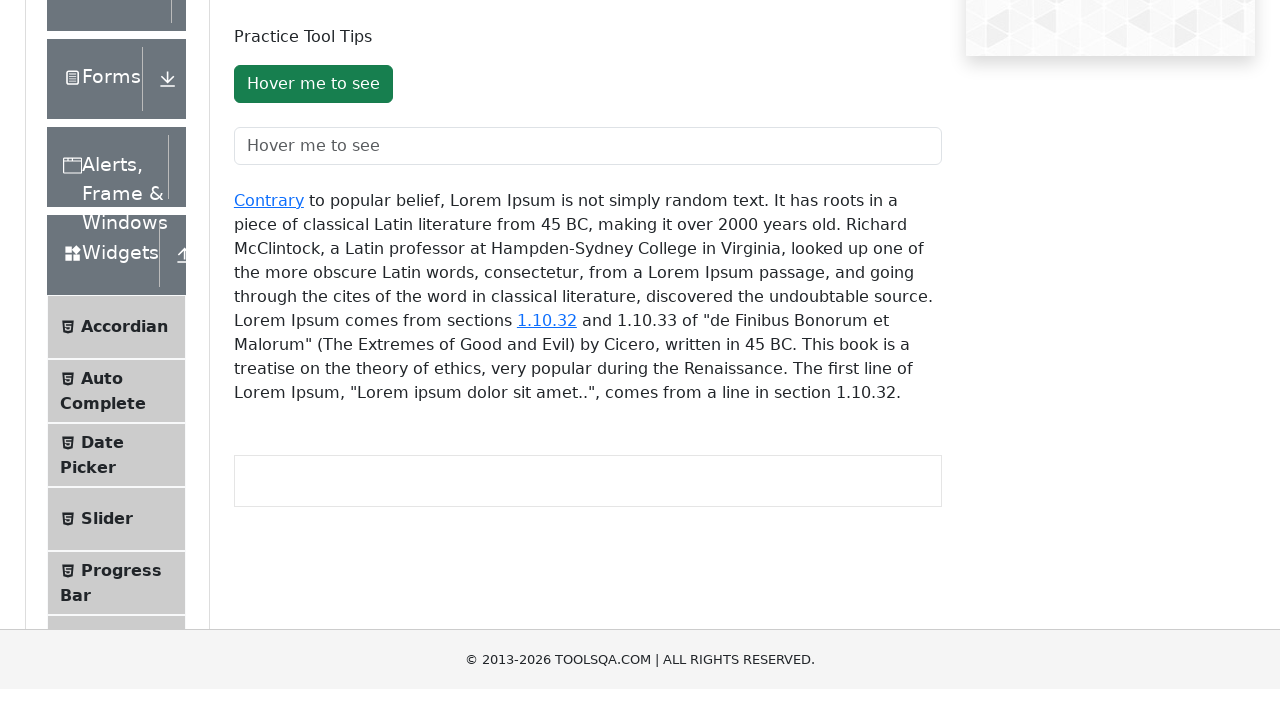

Tooltip appeared and is visible
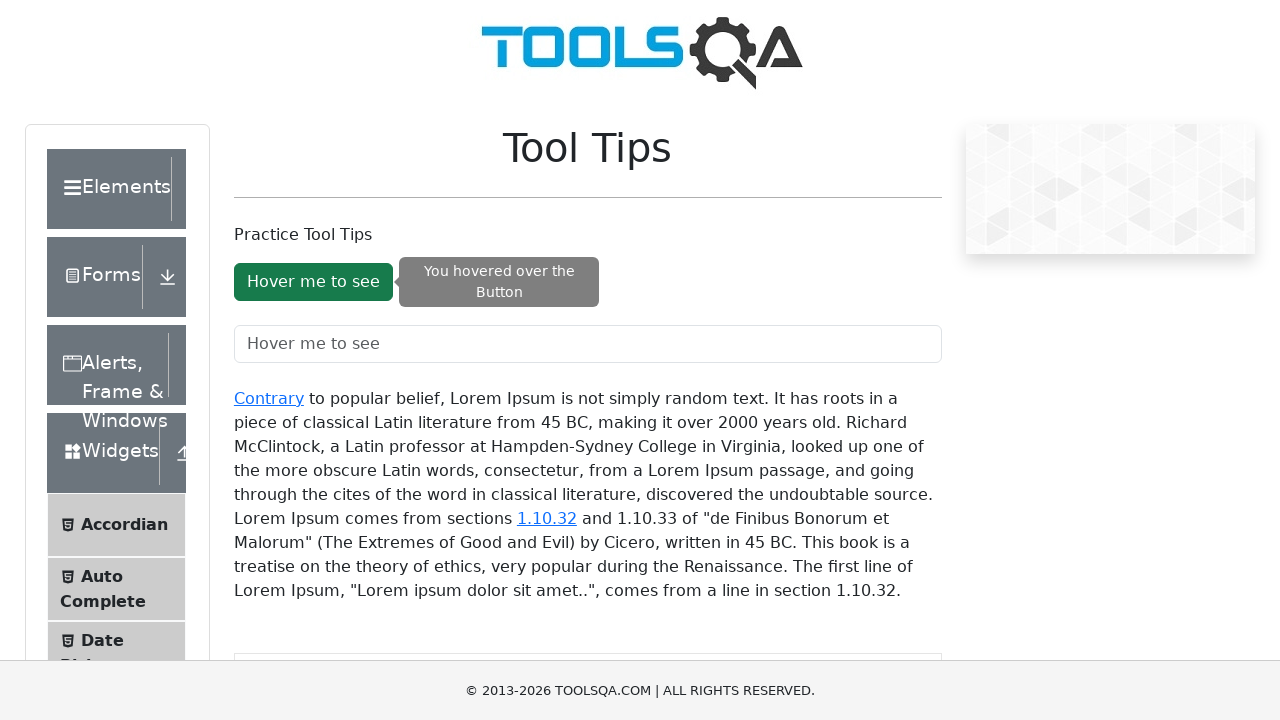

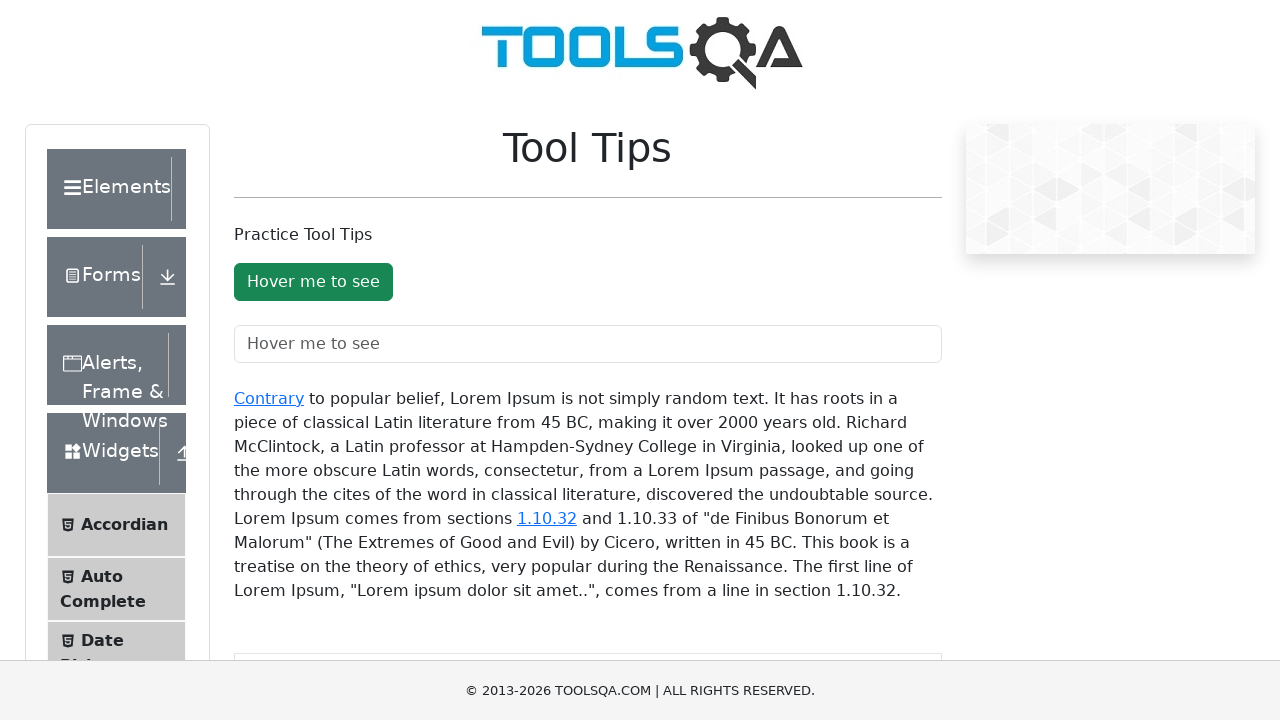